Tests autosuggest dropdown functionality by typing partial text and selecting a specific option from the suggestions that appear

Starting URL: https://rahulshettyacademy.com/dropdownsPractise/

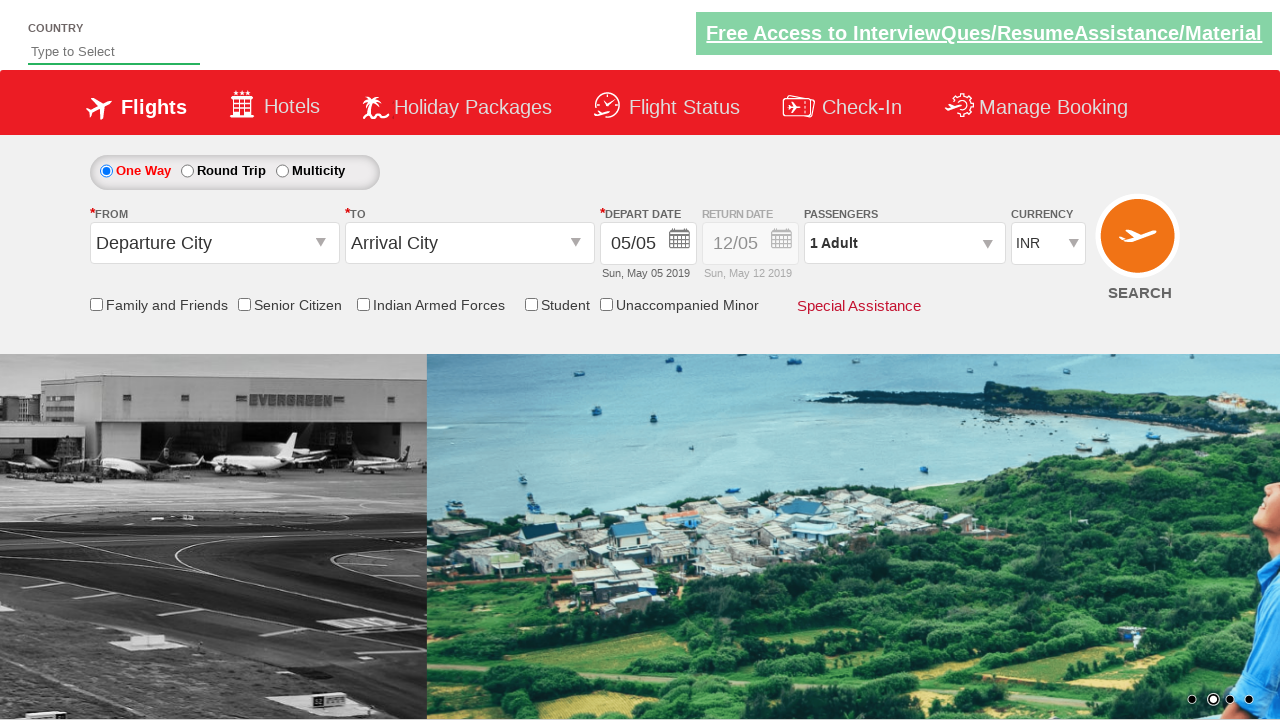

Filled autosuggest field with 'us' to trigger dropdown on #autosuggest
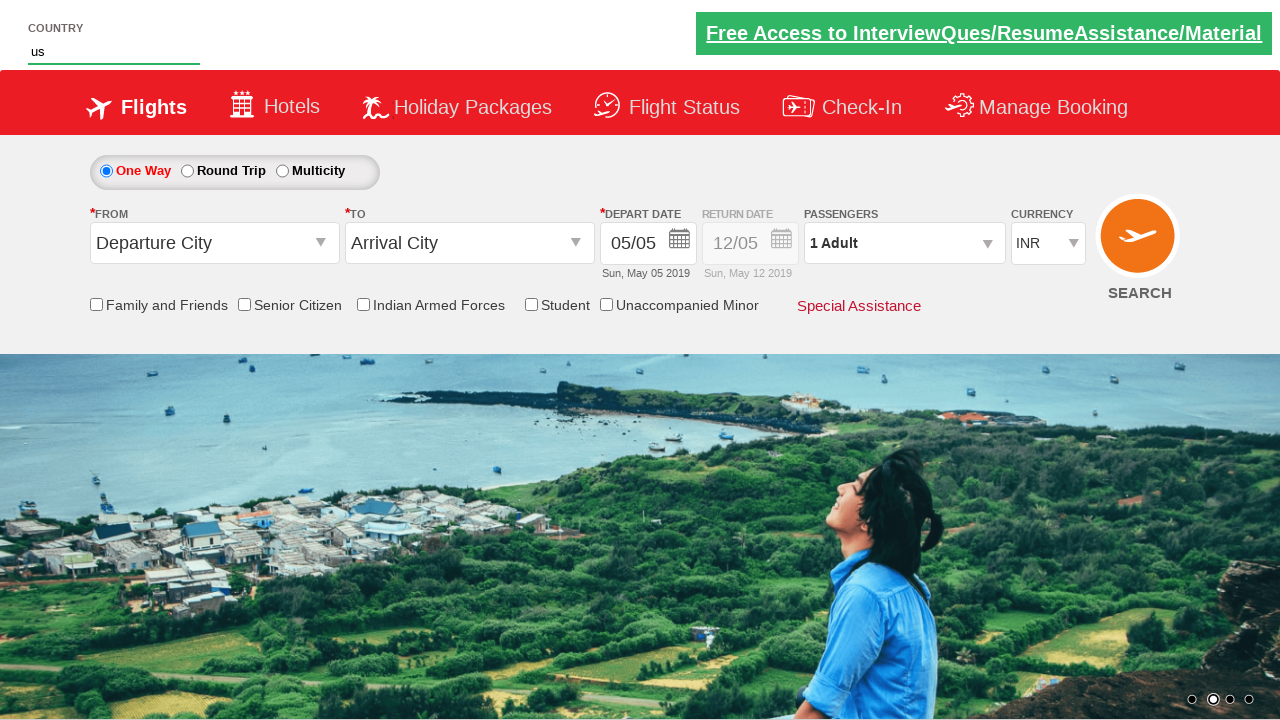

Autosuggest dropdown appeared with suggestions
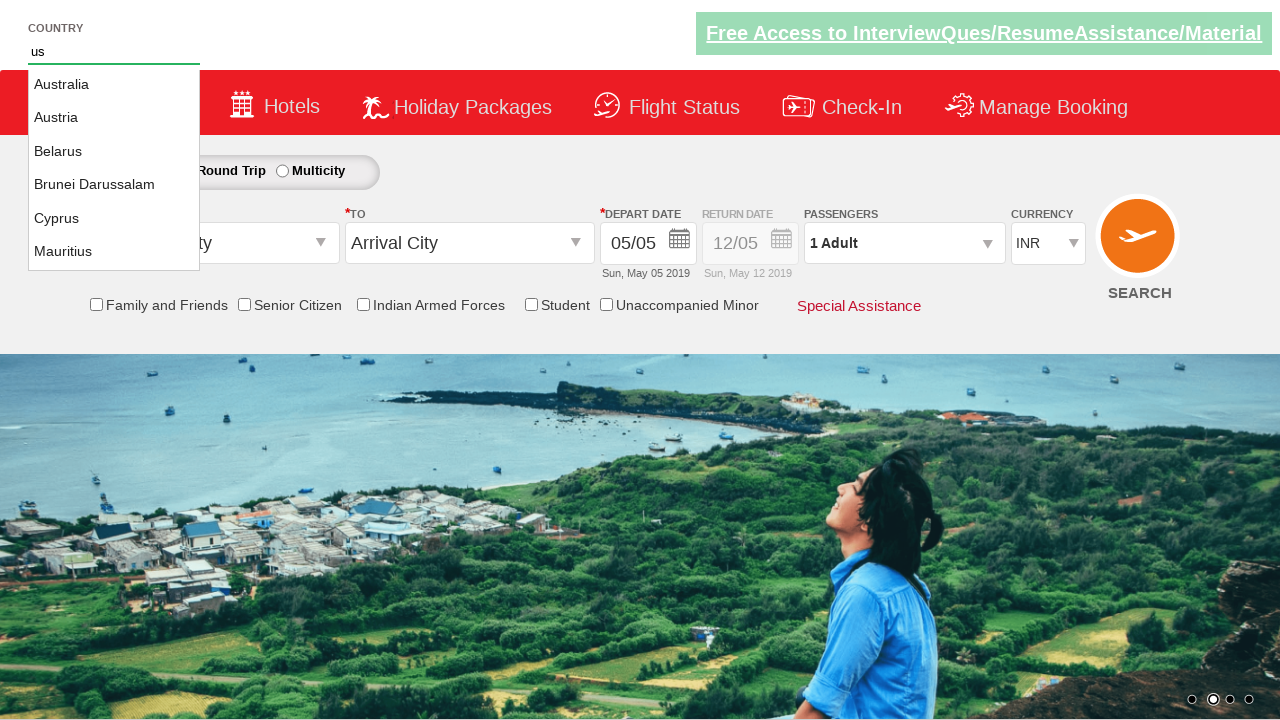

Selected 'Austria' from autosuggest dropdown at (114, 118) on li.ui-menu-item a >> nth=1
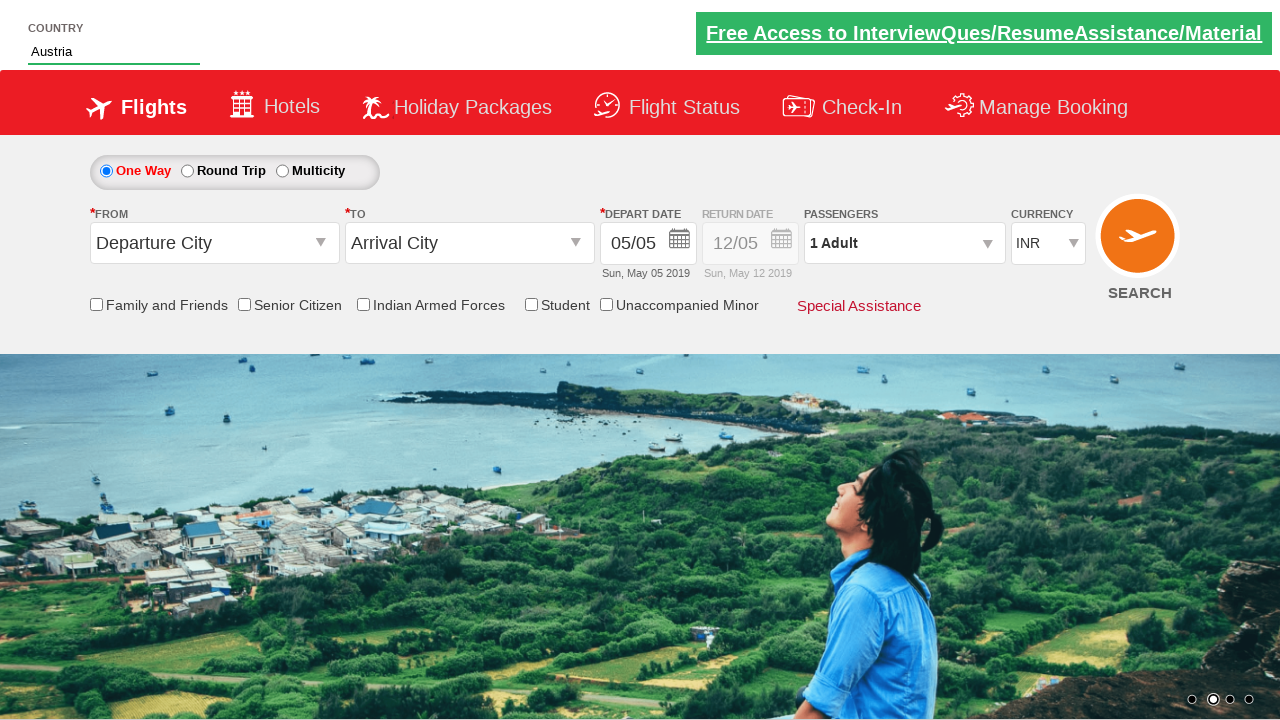

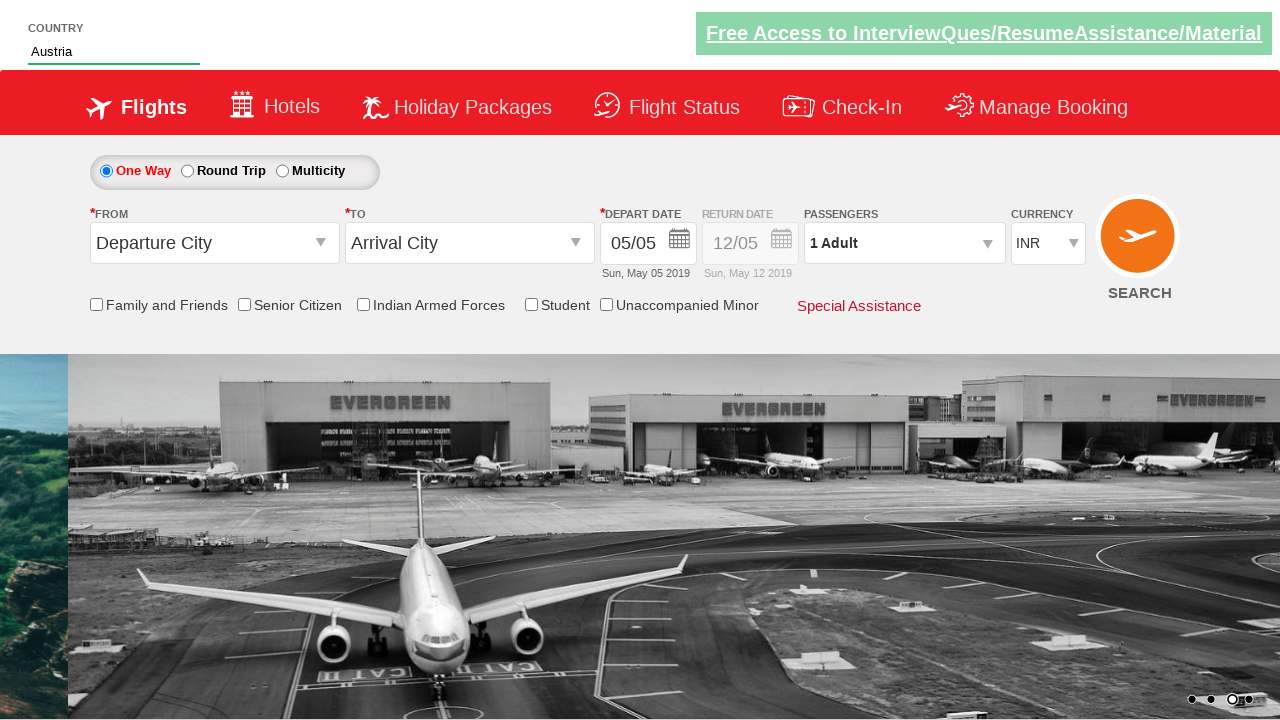